Fills out a Google Form with application name, current datetime, and a response option, then submits the form

Starting URL: https://docs.google.com/forms/d/e/1FAIpQLSdo7cVObaa9W5K0Dpe_ndeO6BDlvojeYsIKC0JKQ2MczPGJCg/viewform?usp=sf_link

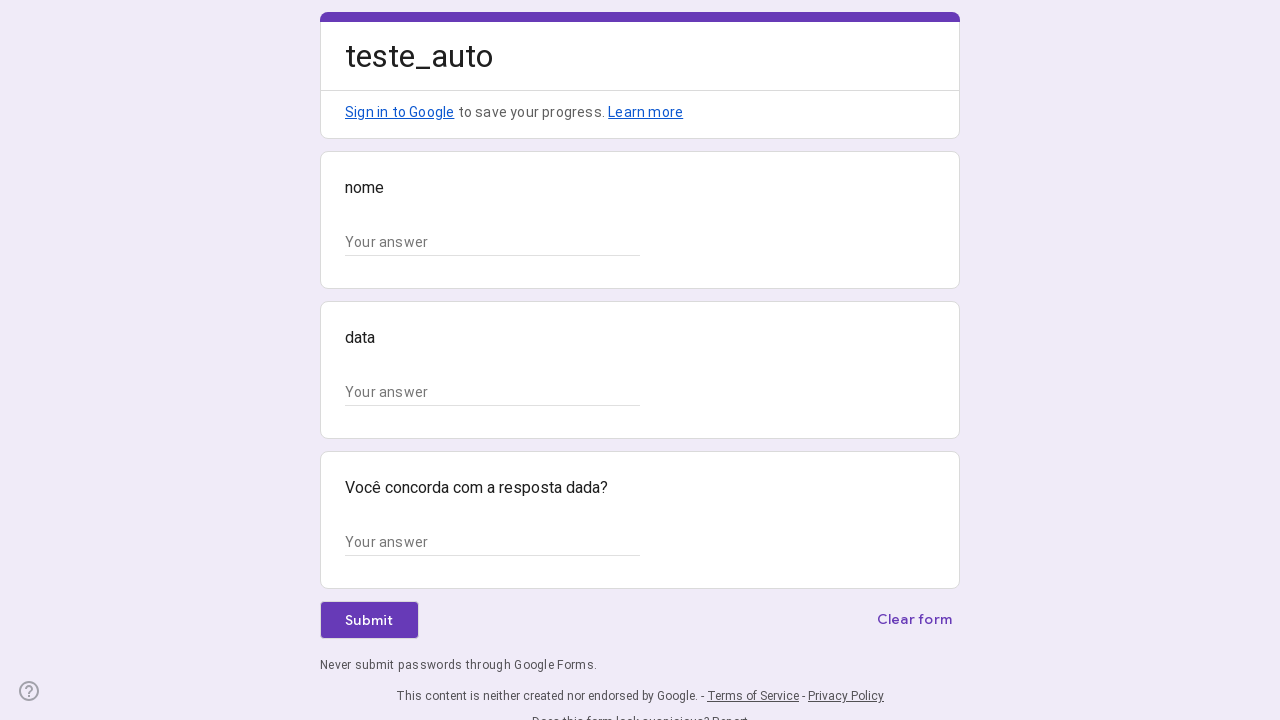

Waited for form to load - text input field appeared
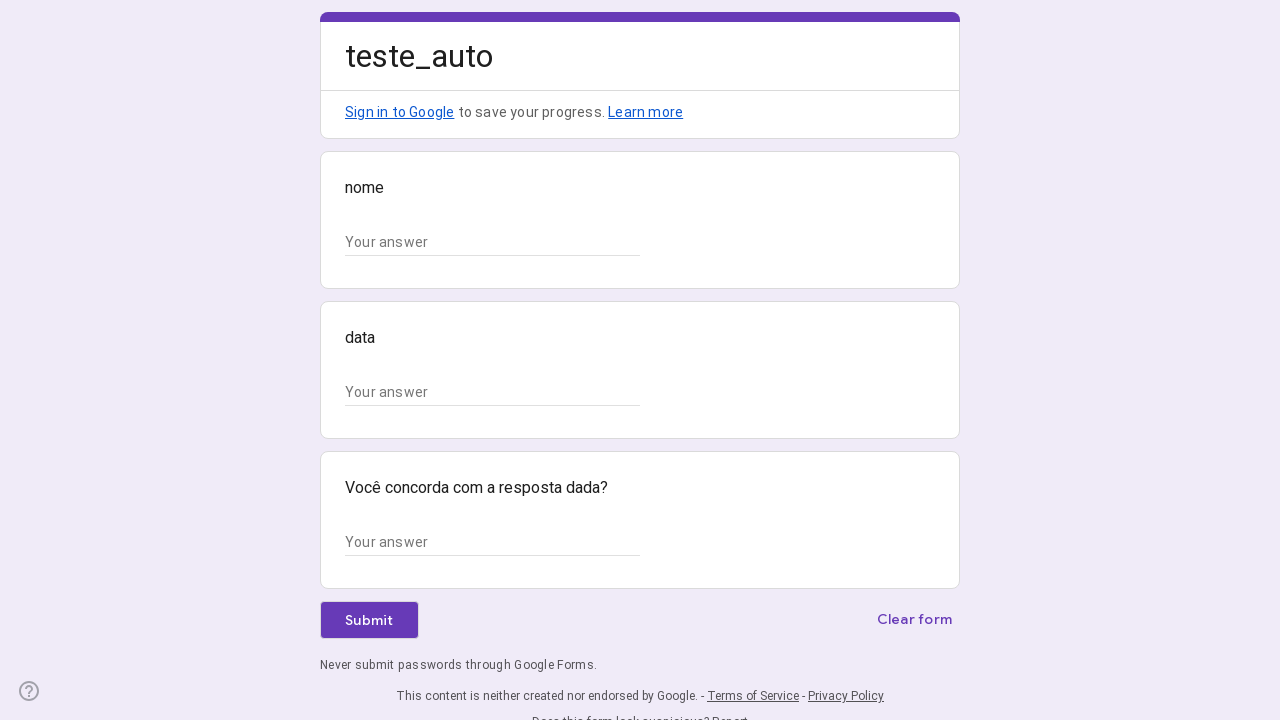

Filled application name field with 'AppLocal' on //*[@id="mG61Hd"]/div[2]/div/div[2]/div/div/div/div[2]/div/div[1]/div/div[1]/inp
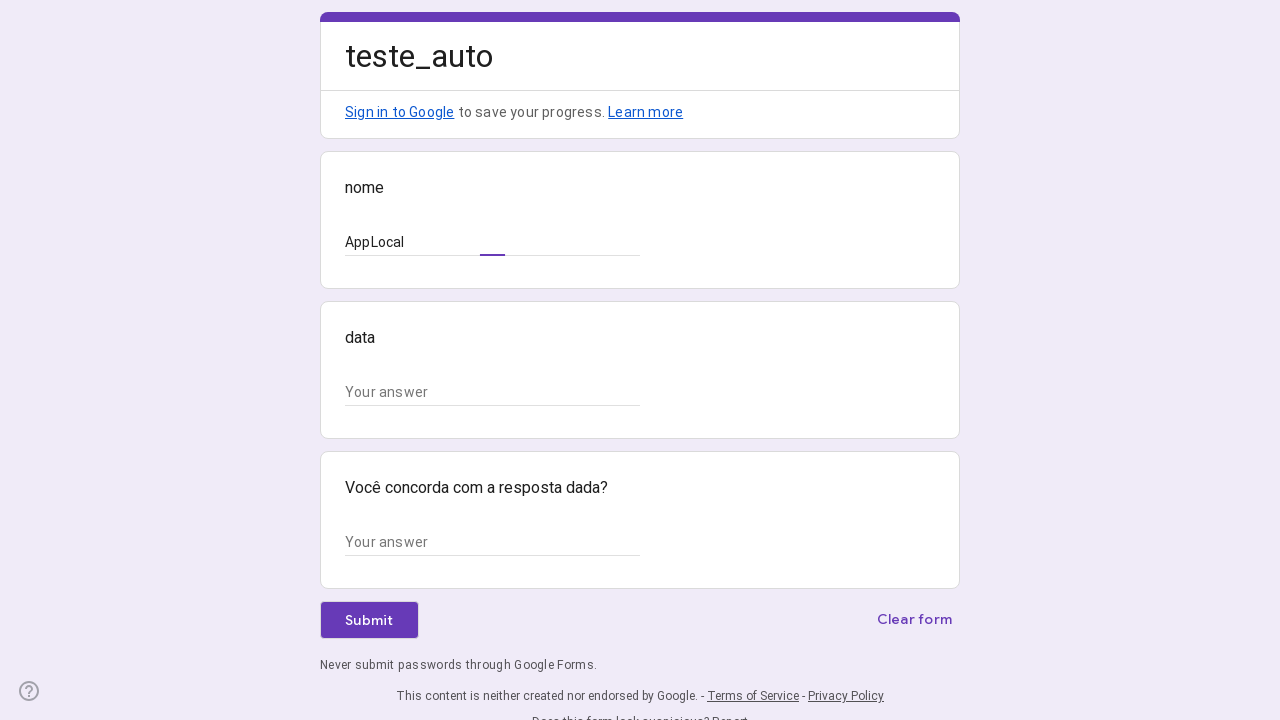

Filled datetime field with '2024-03-15 14:32:45' on //*[@id="mG61Hd"]/div[2]/div/div[2]/div[2]/div/div/div[2]/div/div[1]/div/div[1]/
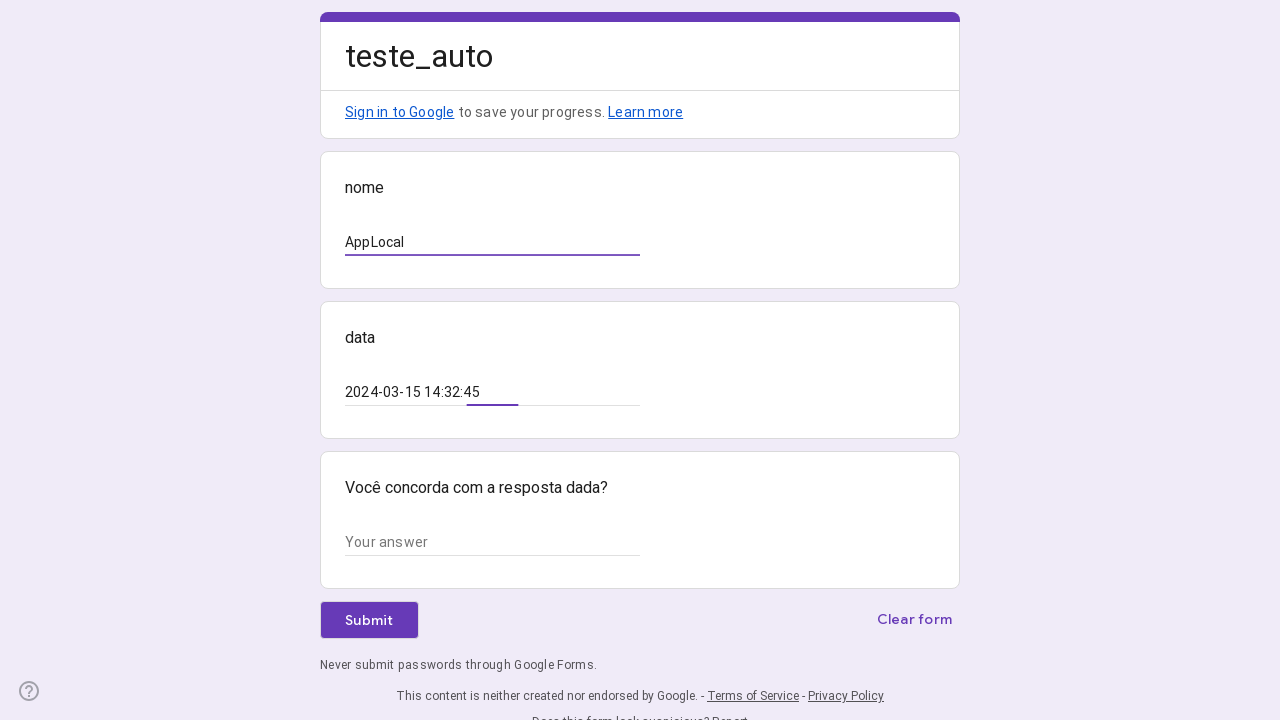

Filled response field with 'Sim' on //*[@id="mG61Hd"]/div[2]/div/div[2]/div[3]/div/div/div[2]/div/div[1]/div/div[1]/
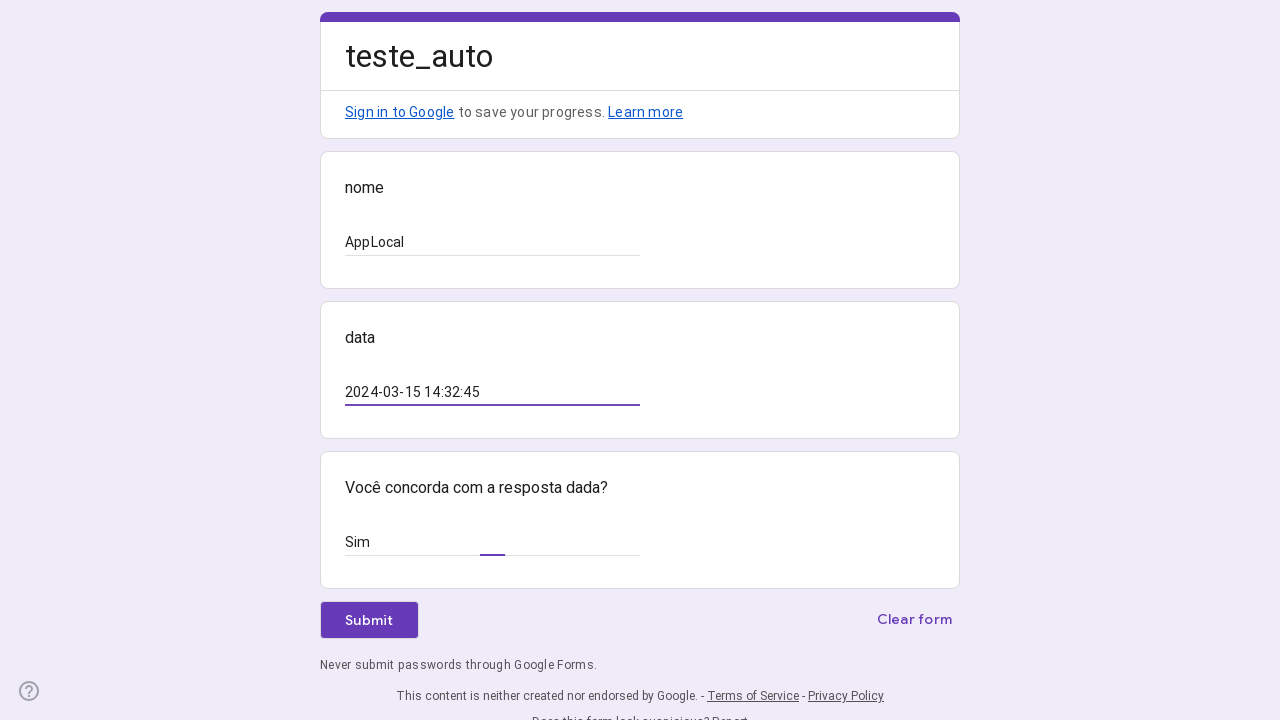

Clicked submit button to submit the form at (369, 620) on xpath=//*[@id="mG61Hd"]/div[2]/div/div[3]/div[1]/div[1]/div/span/span
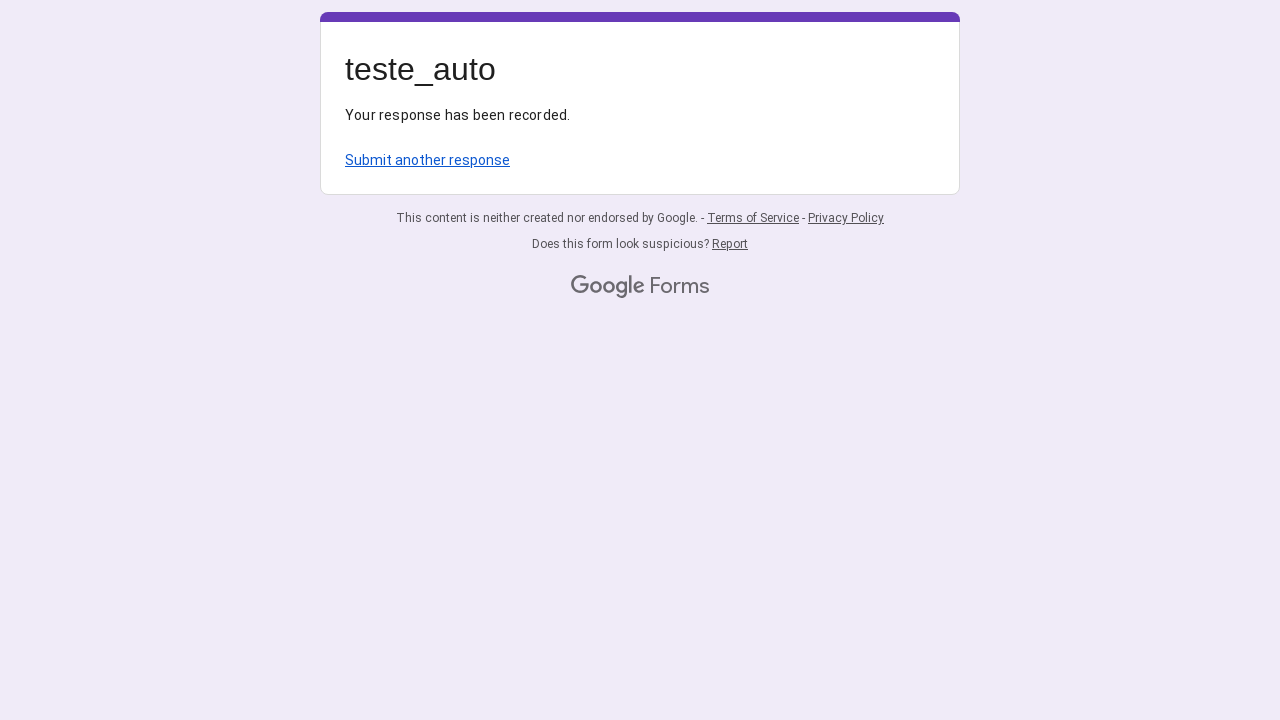

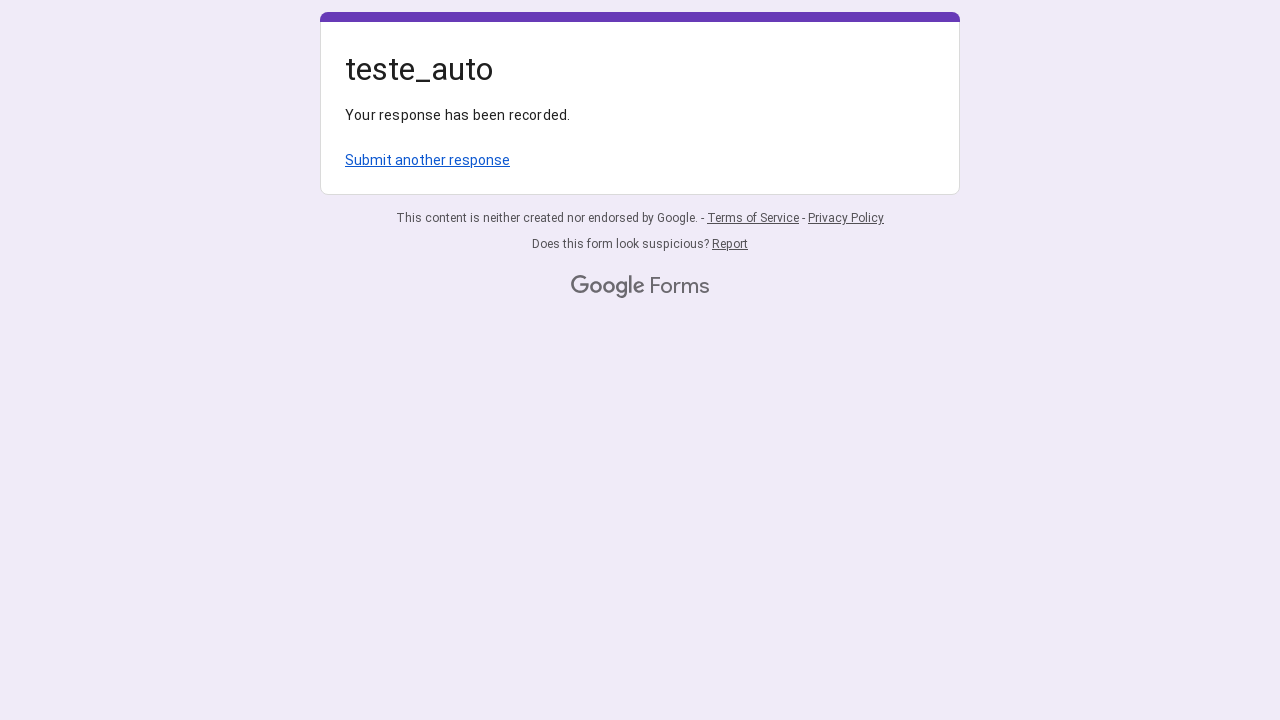